Tests that the Clear completed button displays correct text after completing an item

Starting URL: https://demo.playwright.dev/todomvc

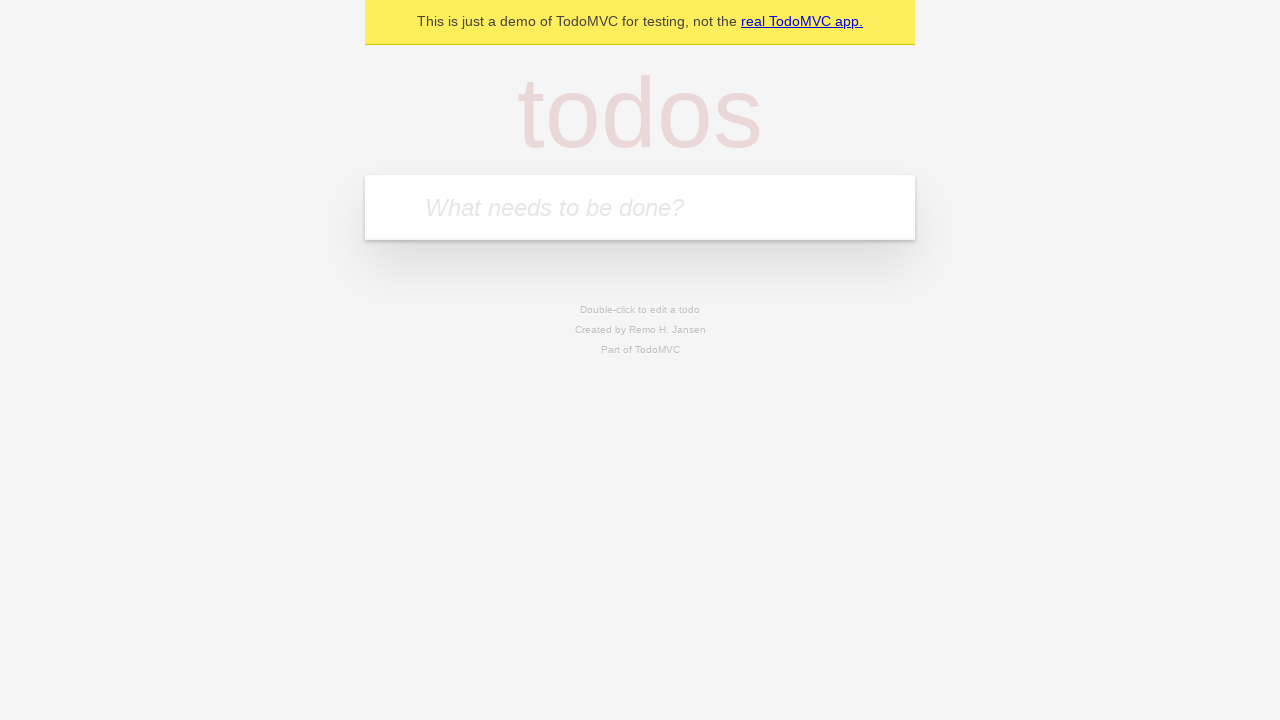

Filled todo input with 'buy some cheese' on internal:attr=[placeholder="What needs to be done?"i]
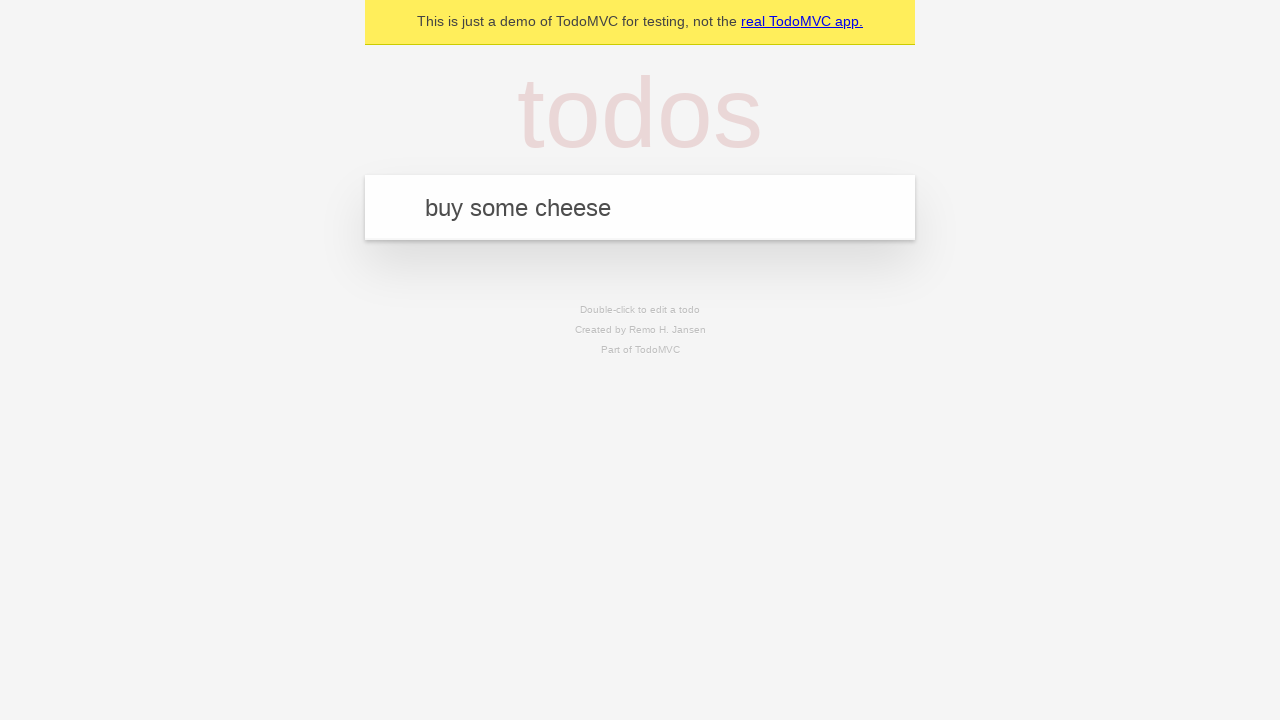

Pressed Enter to create todo 'buy some cheese' on internal:attr=[placeholder="What needs to be done?"i]
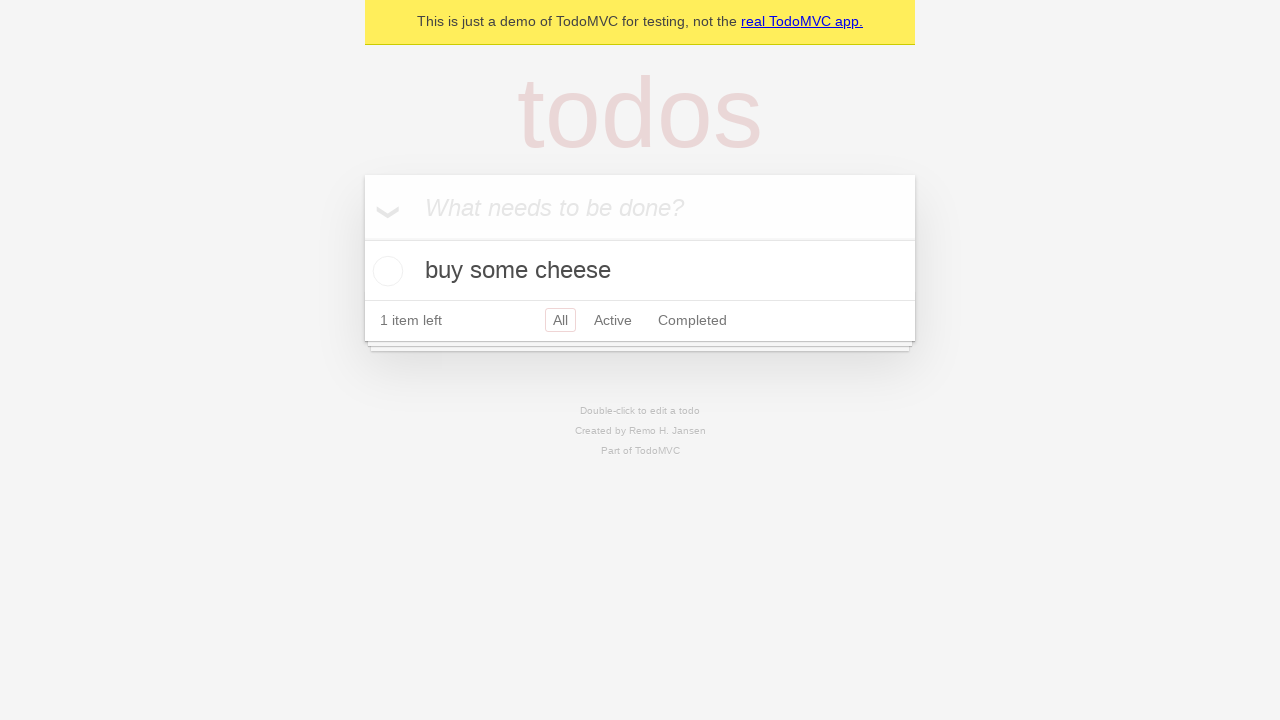

Filled todo input with 'feed the cat' on internal:attr=[placeholder="What needs to be done?"i]
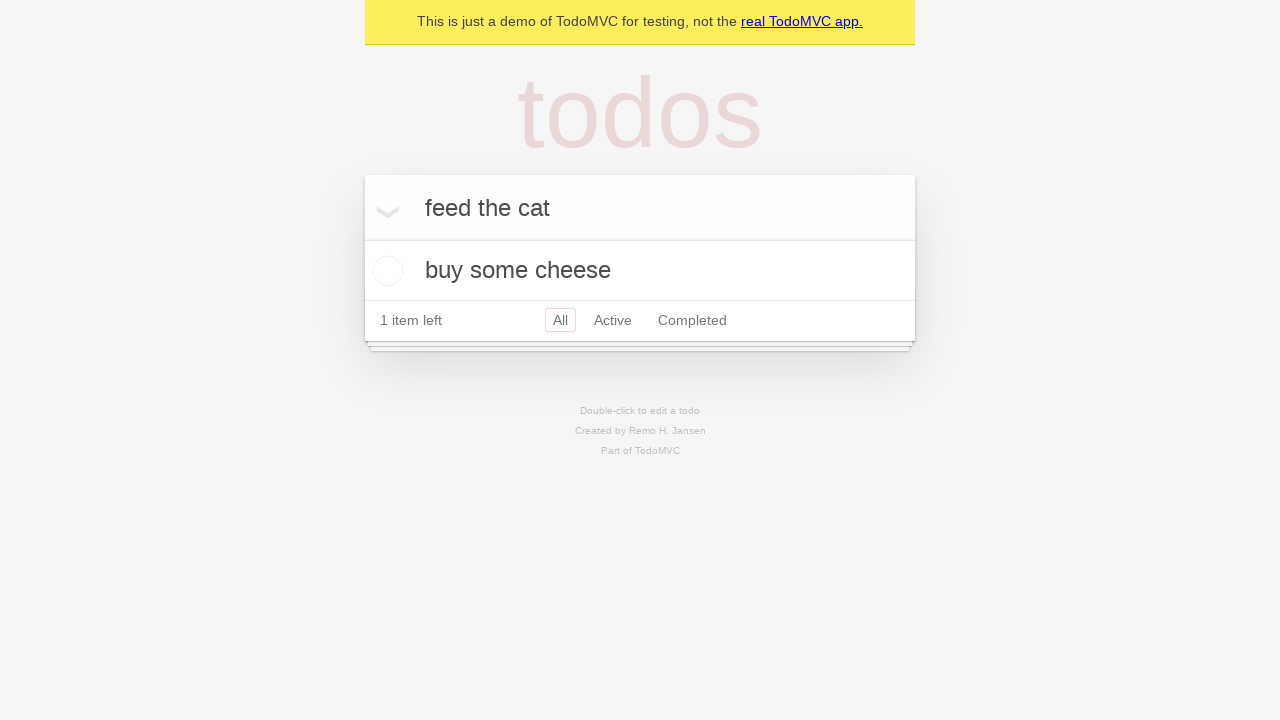

Pressed Enter to create todo 'feed the cat' on internal:attr=[placeholder="What needs to be done?"i]
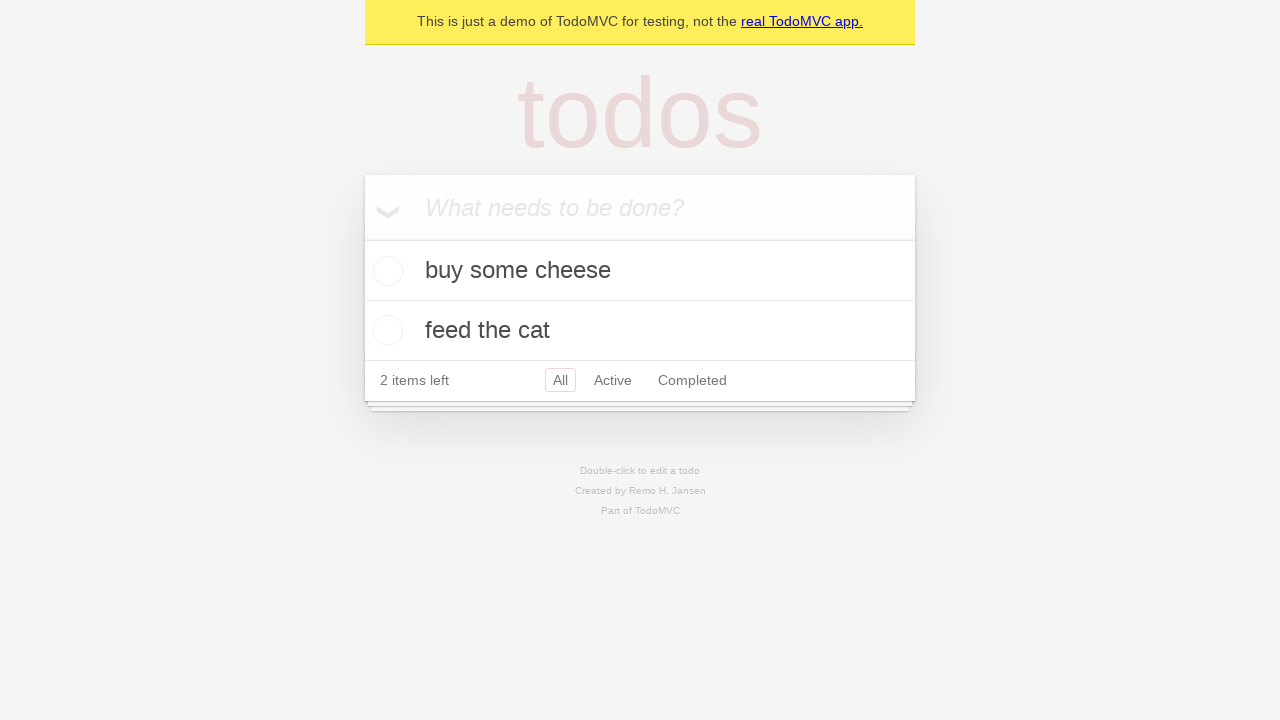

Filled todo input with 'book a doctors appointment' on internal:attr=[placeholder="What needs to be done?"i]
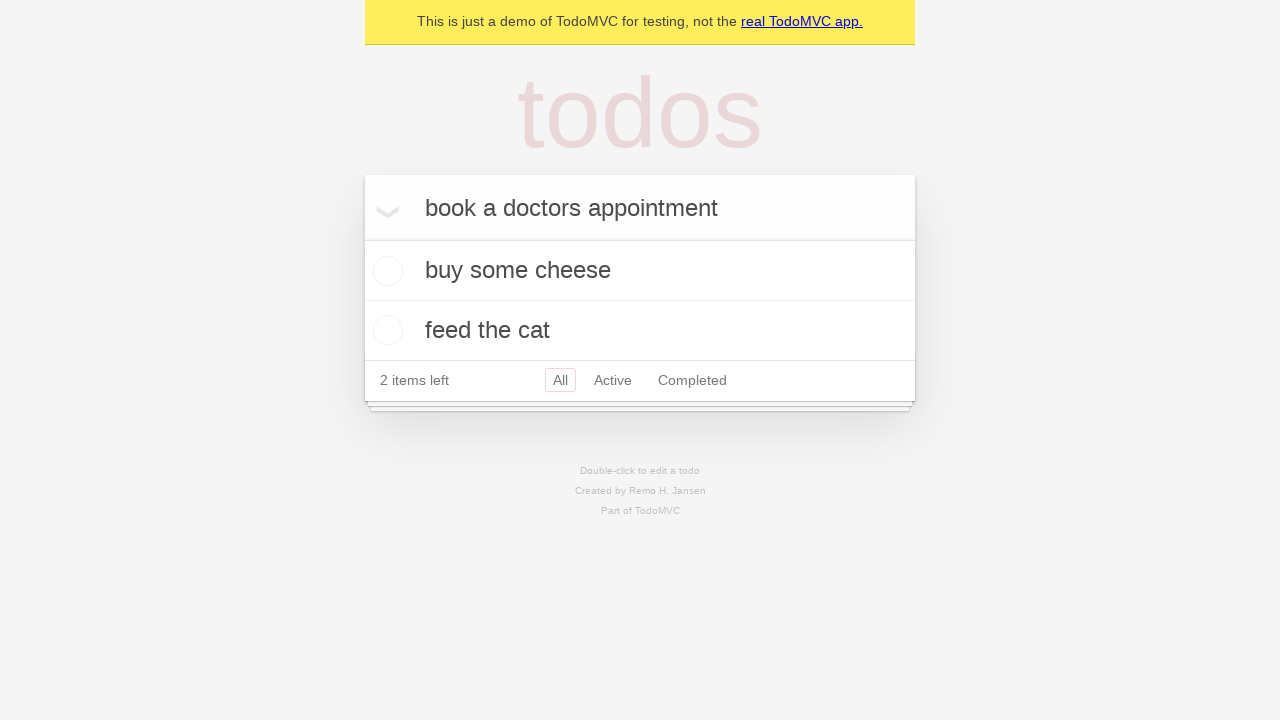

Pressed Enter to create todo 'book a doctors appointment' on internal:attr=[placeholder="What needs to be done?"i]
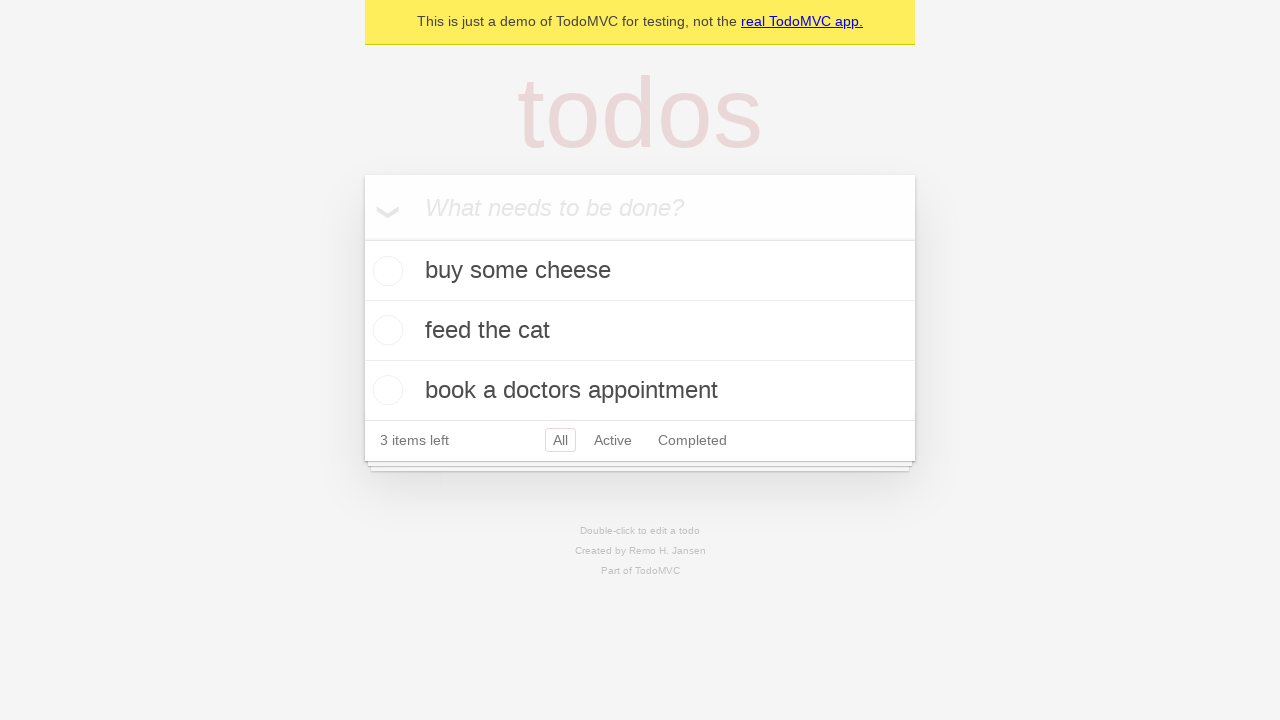

Waited for all 3 todos to be created
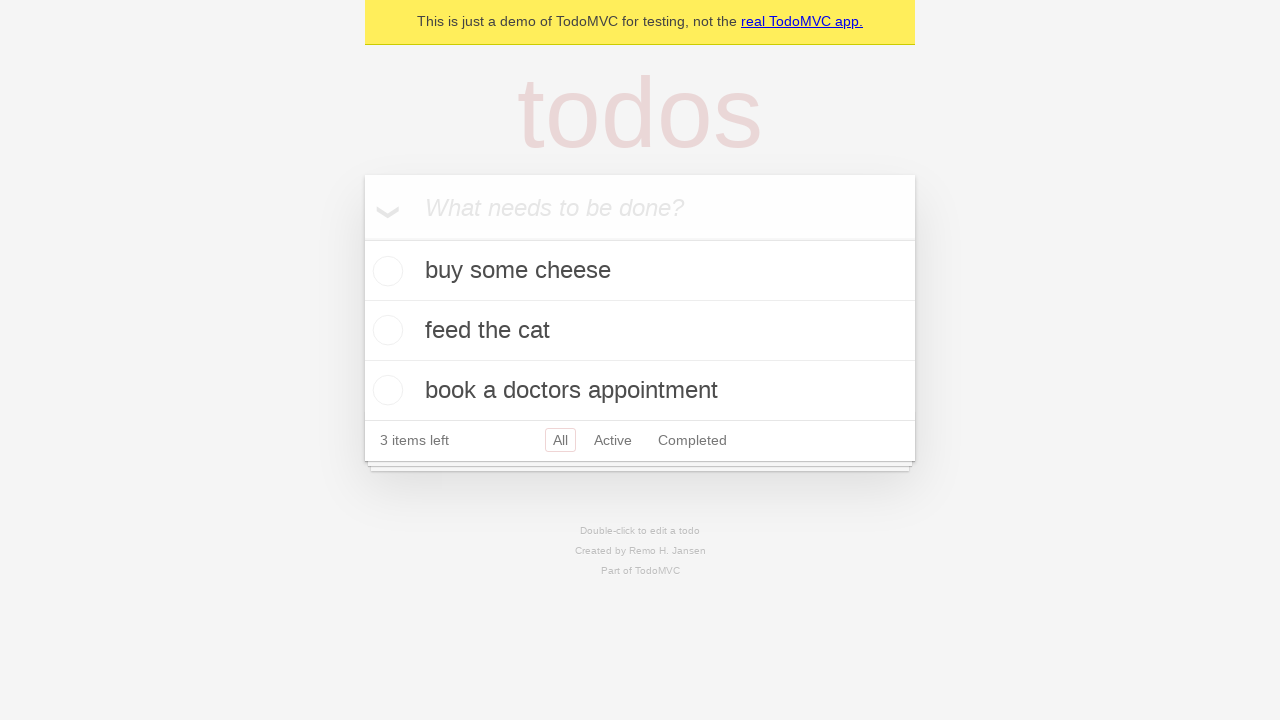

Checked the first todo item as completed at (385, 271) on .todo-list li .toggle >> nth=0
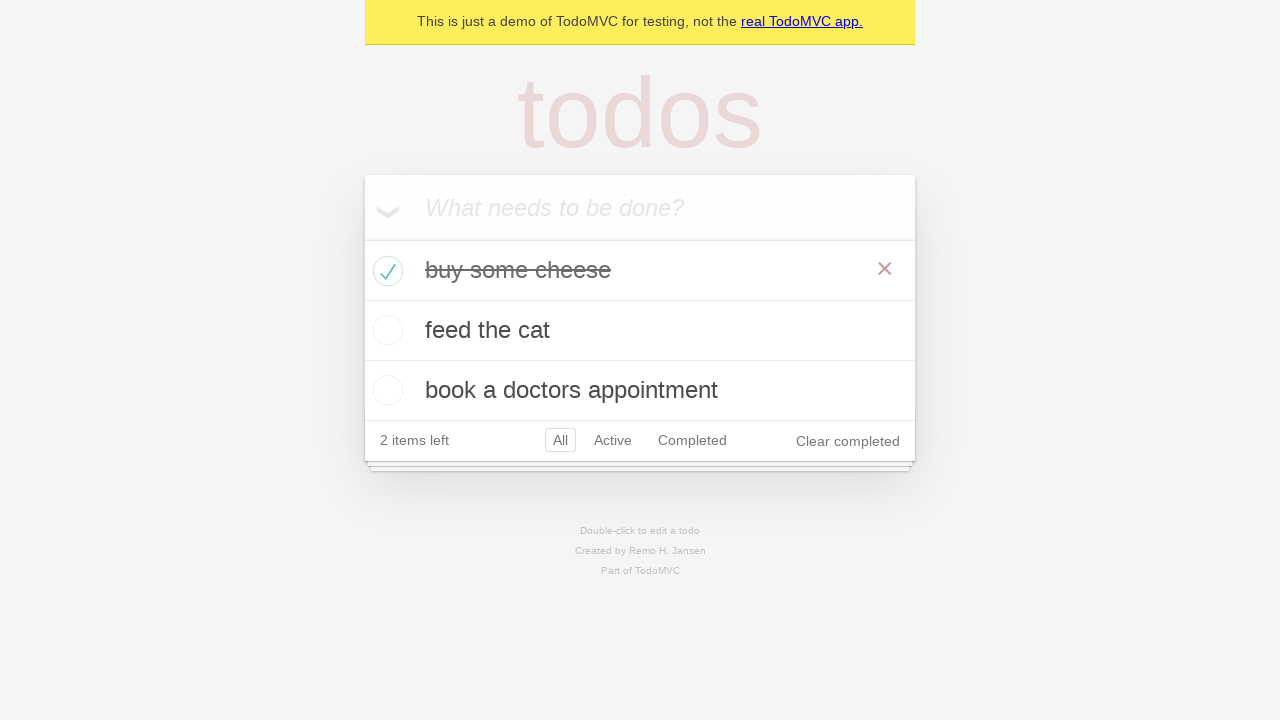

Clear completed button appeared after marking item complete
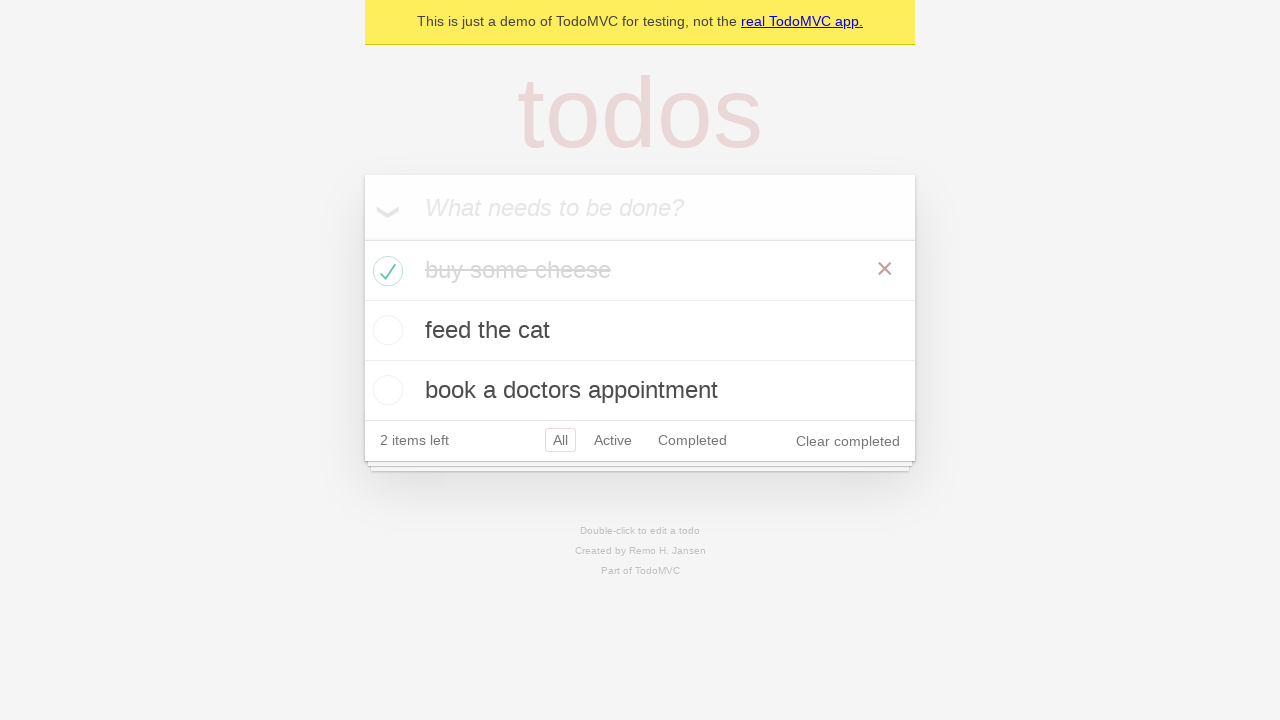

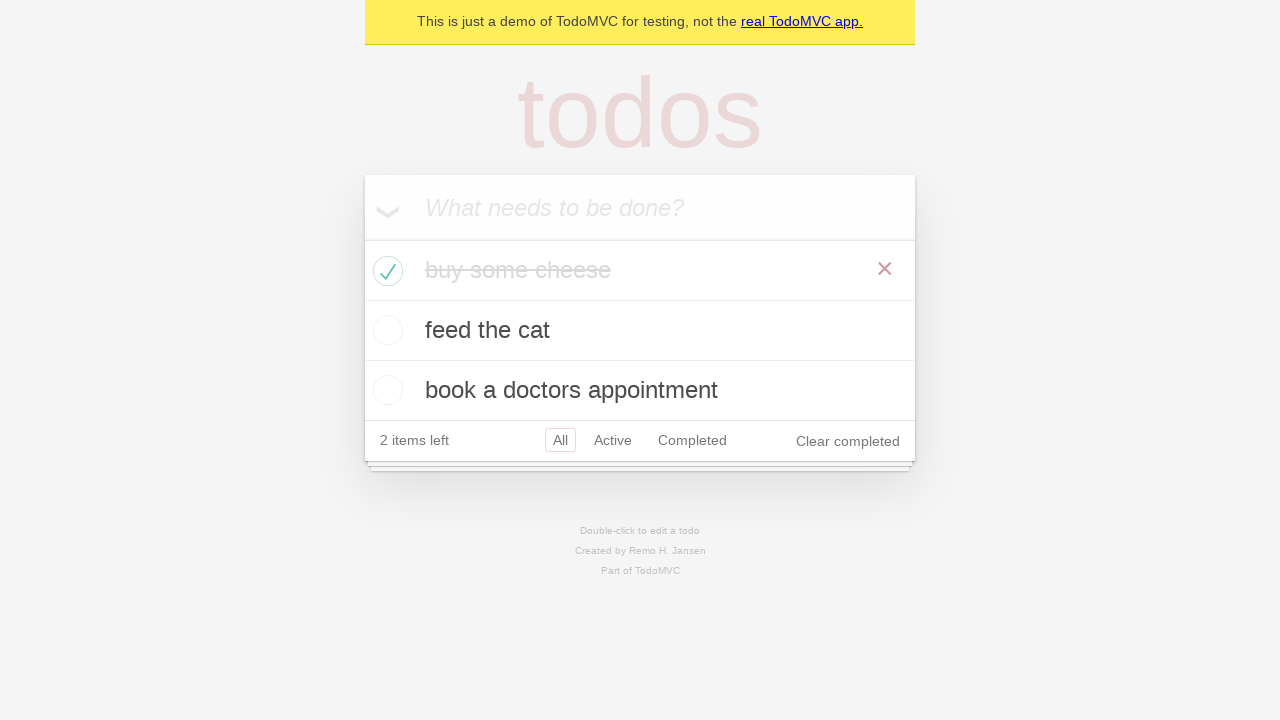